Tests an e-commerce shopping flow by searching for products containing "ca", adding Cashews to cart, and proceeding through the checkout process including country selection and agreement checkbox.

Starting URL: https://rahulshettyacademy.com/seleniumPractise/#/

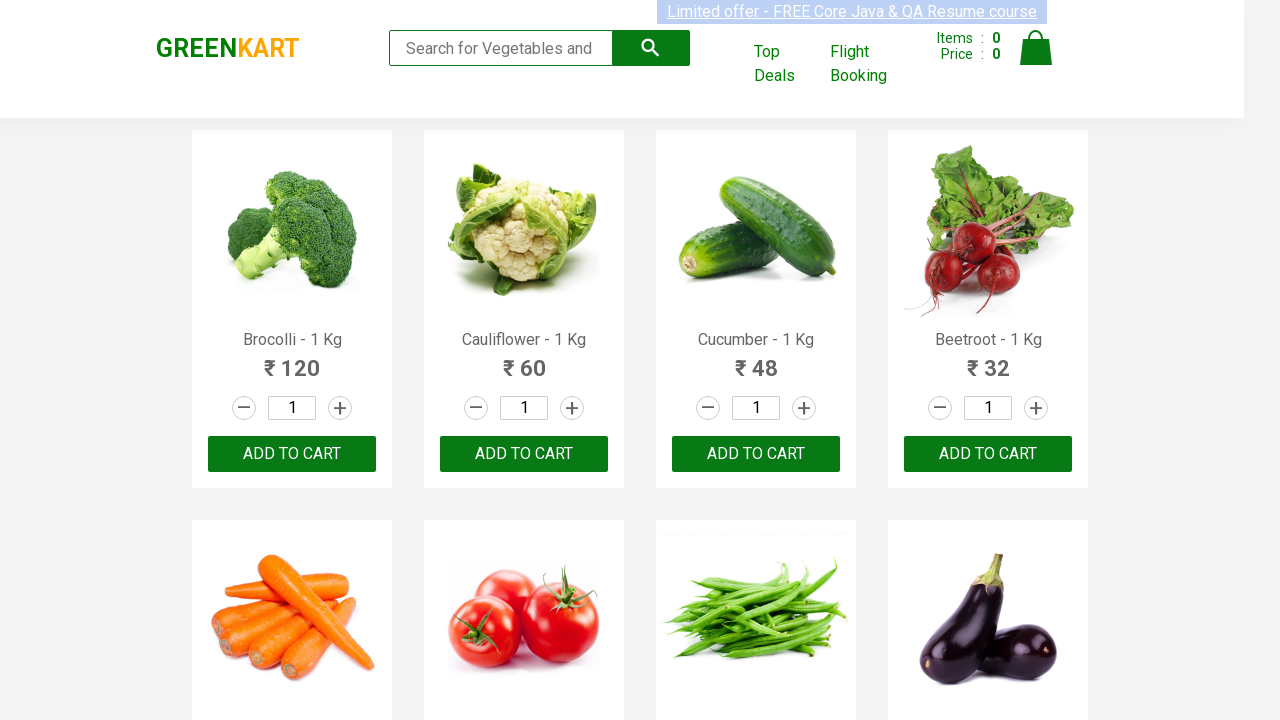

Filled search box with 'ca' on .search-keyword
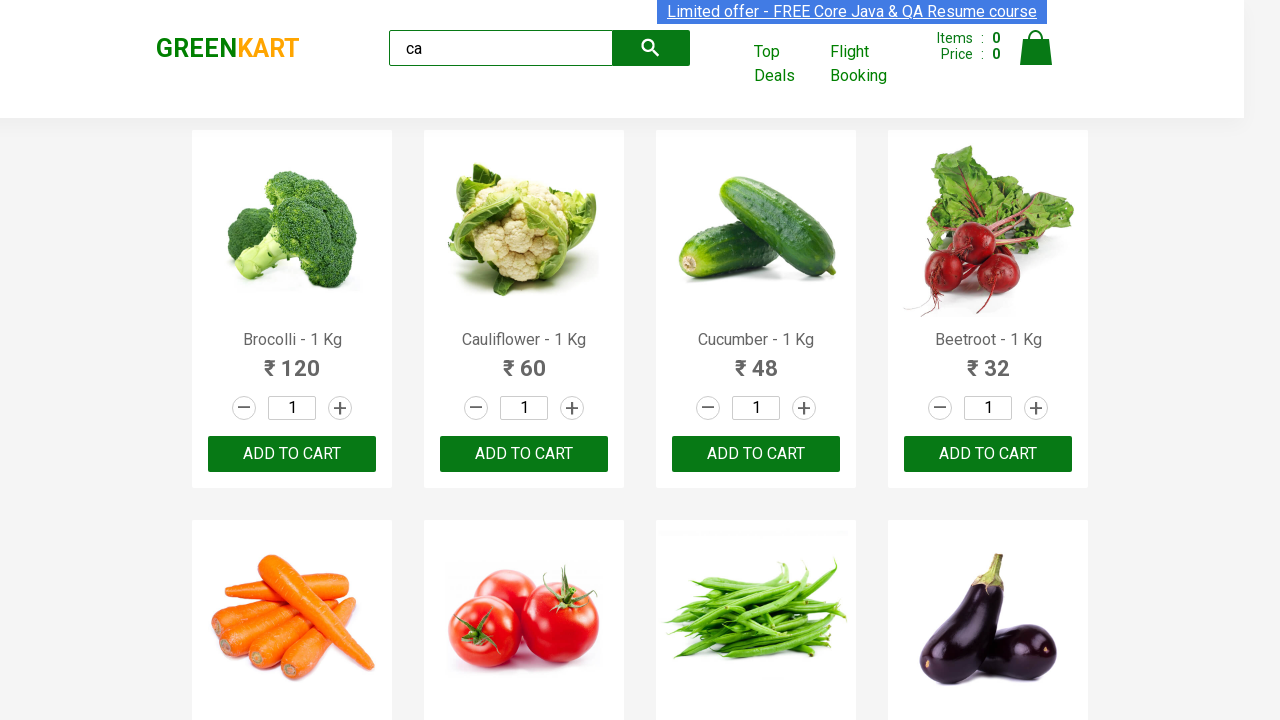

Clicked search button at (651, 48) on .search-button
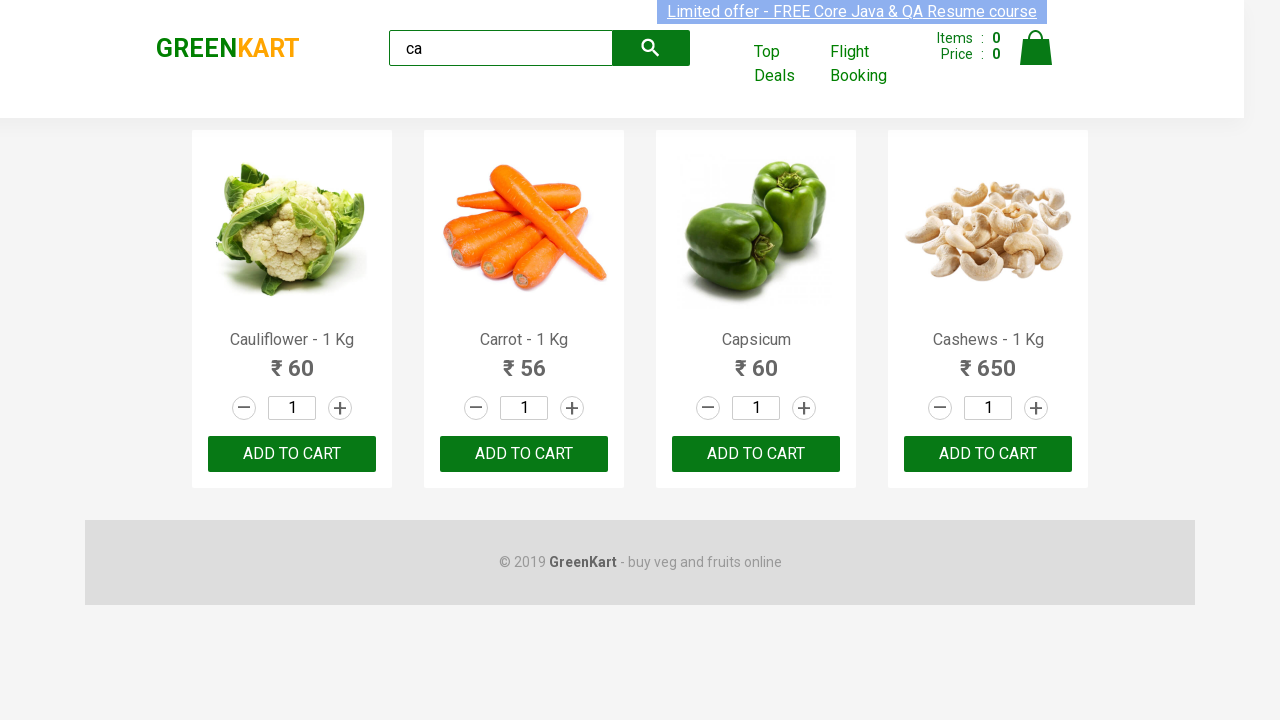

Products loaded successfully
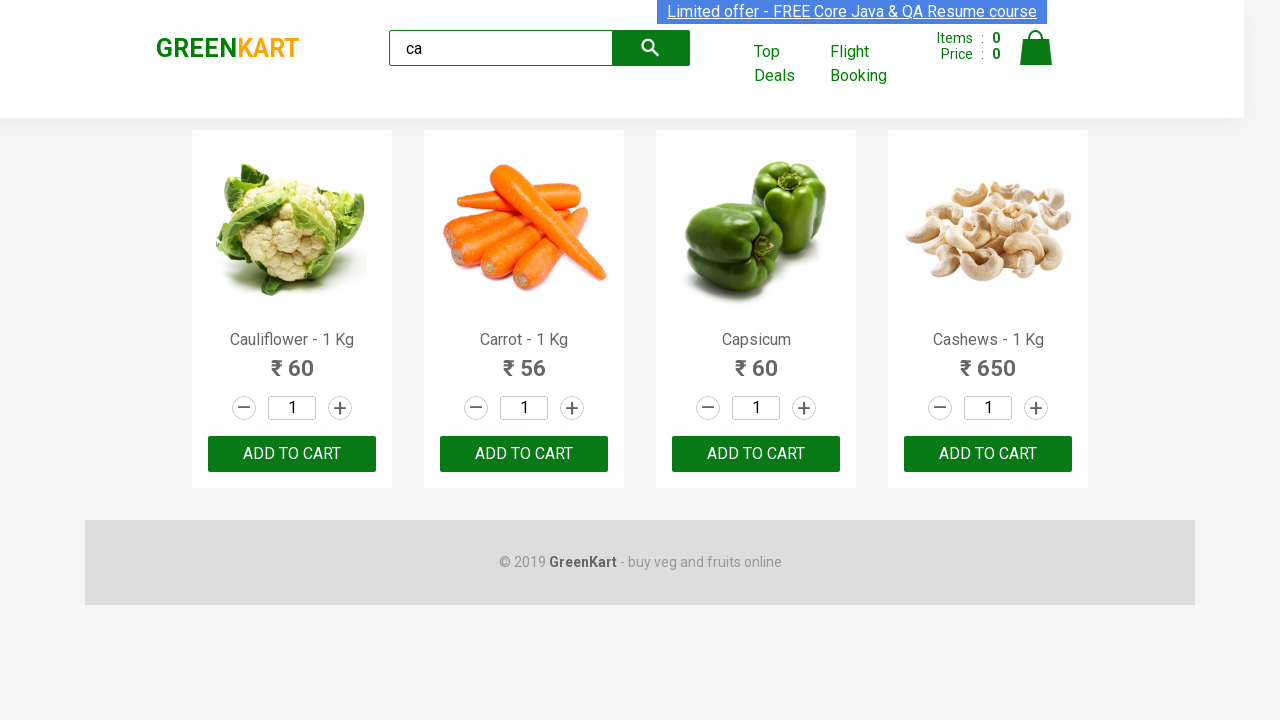

Clicked Add to Cart button for Cashews at (988, 454) on .products .product >> nth=3 >> button
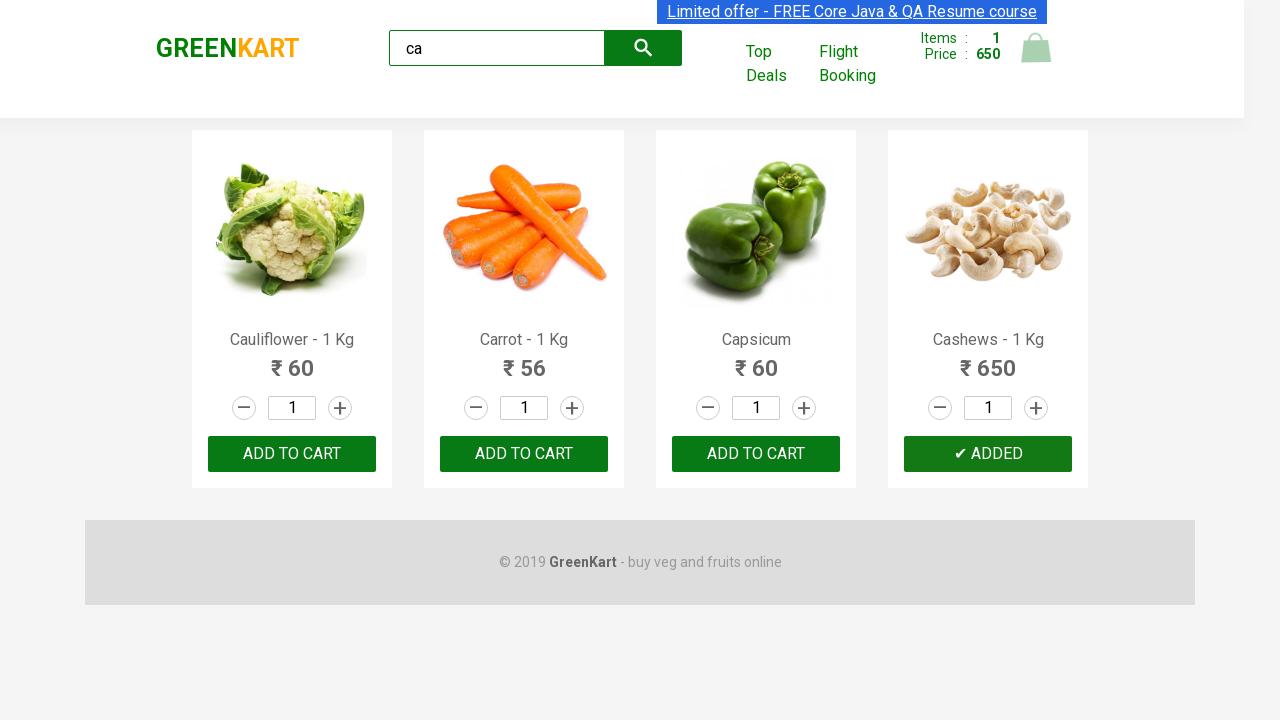

Clicked cart icon to view cart at (1036, 47) on .cart-icon > img
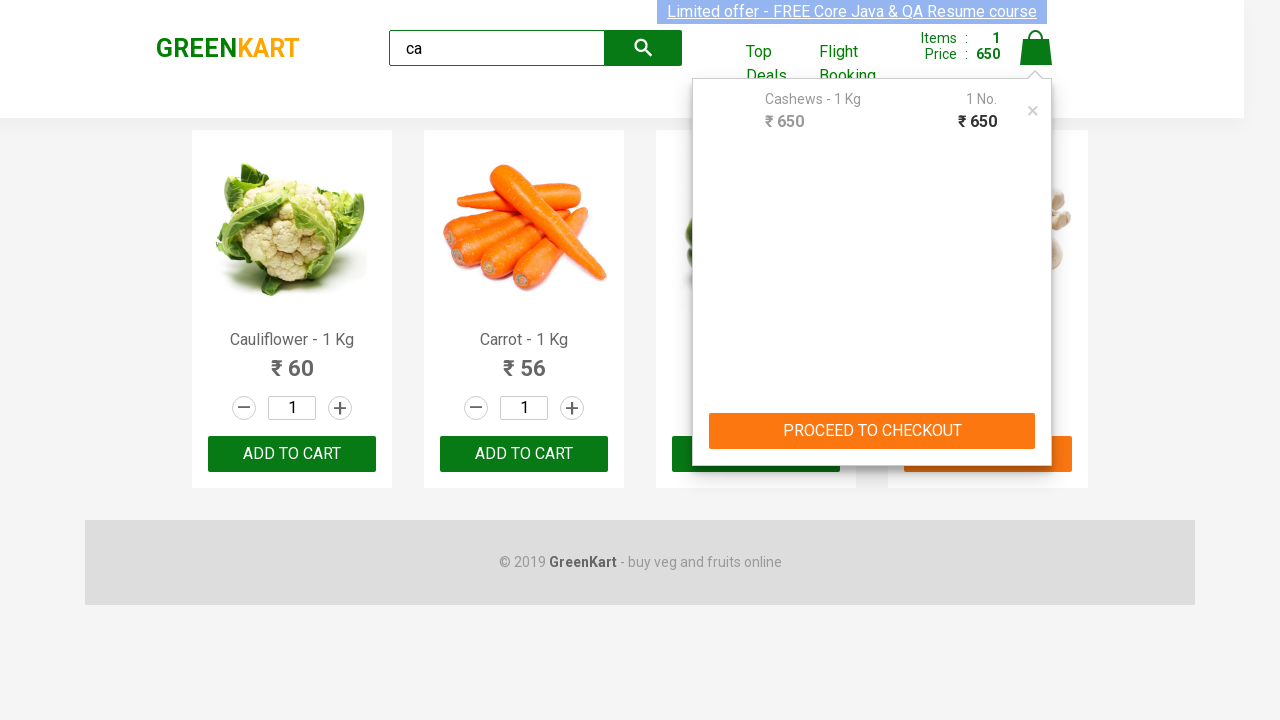

Clicked Proceed to Checkout button at (872, 431) on text=PROCEED TO CHECKOUT
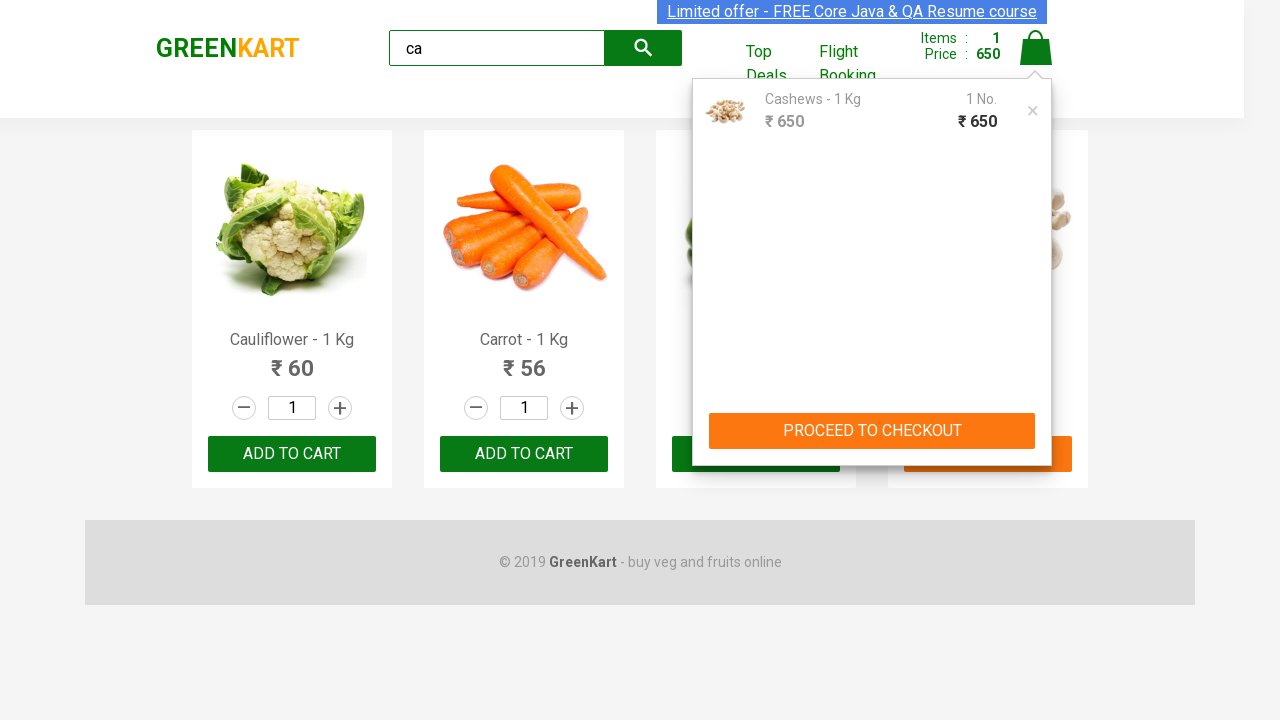

Clicked Place Order button at (1036, 420) on button:has-text('Place Order')
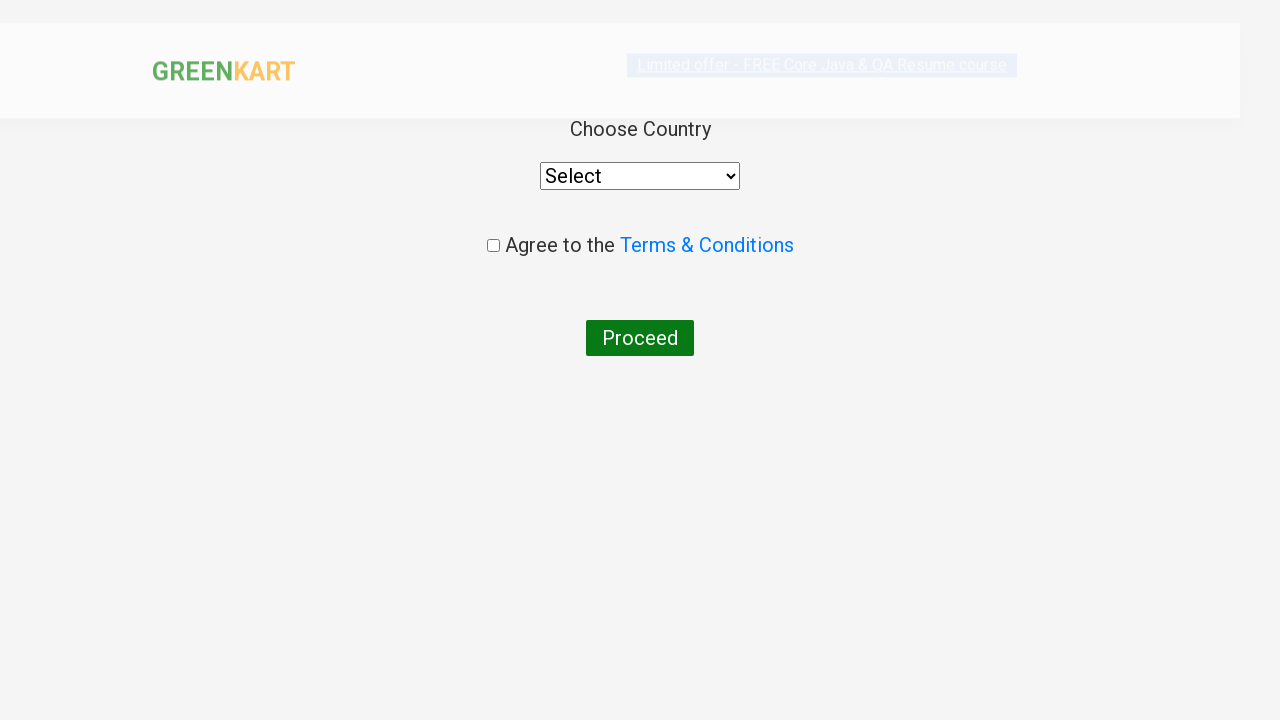

Selected India from country dropdown on select
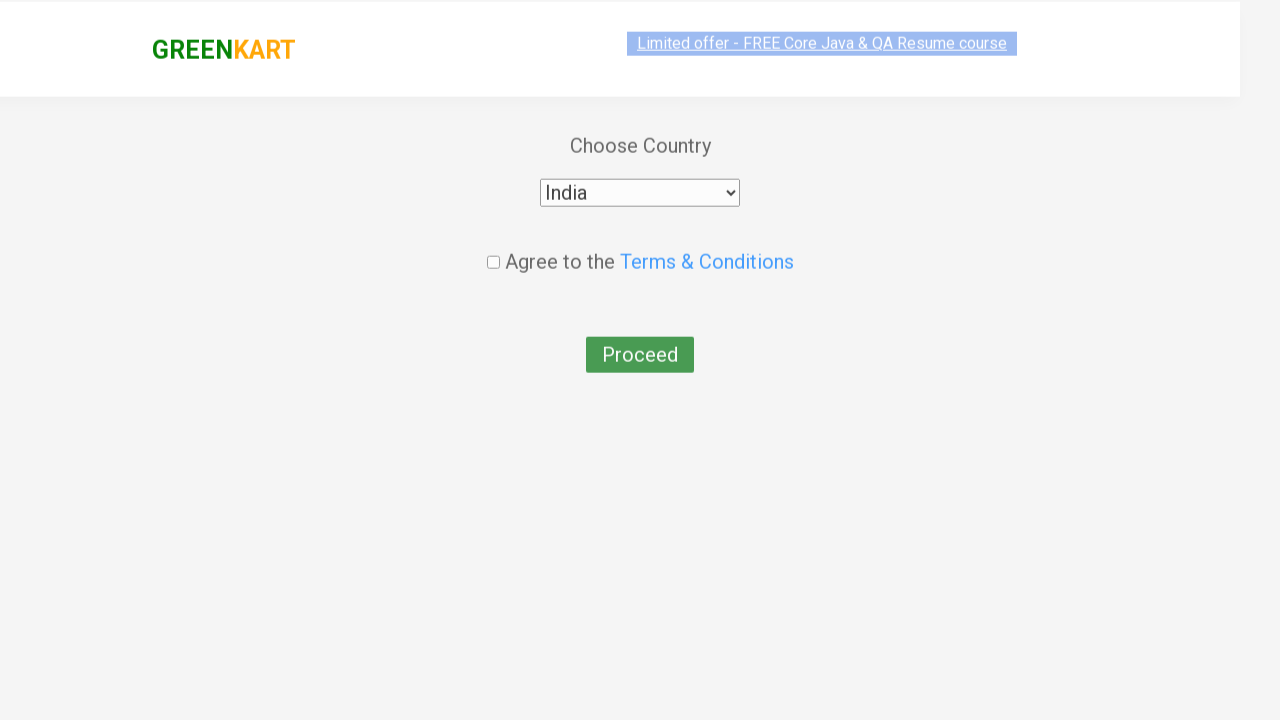

Checked agreement checkbox at (493, 246) on .chkAgree
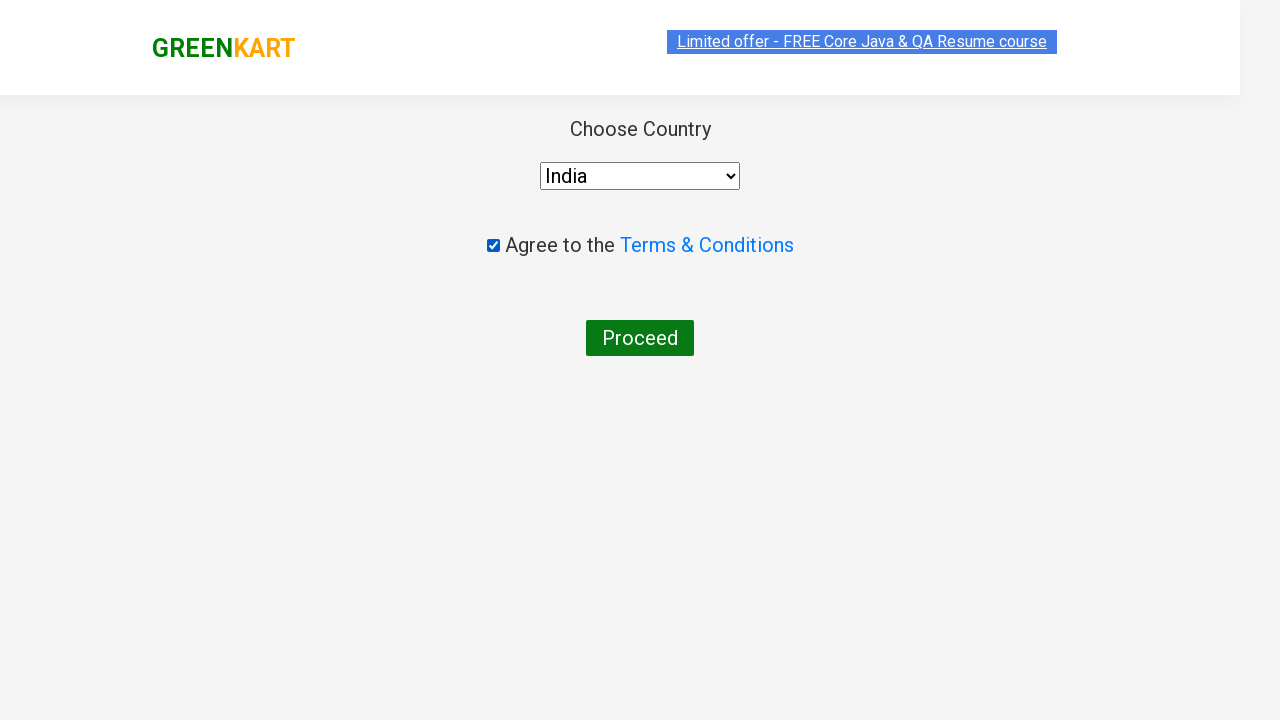

Clicked Proceed button to complete checkout at (640, 338) on text=Proceed
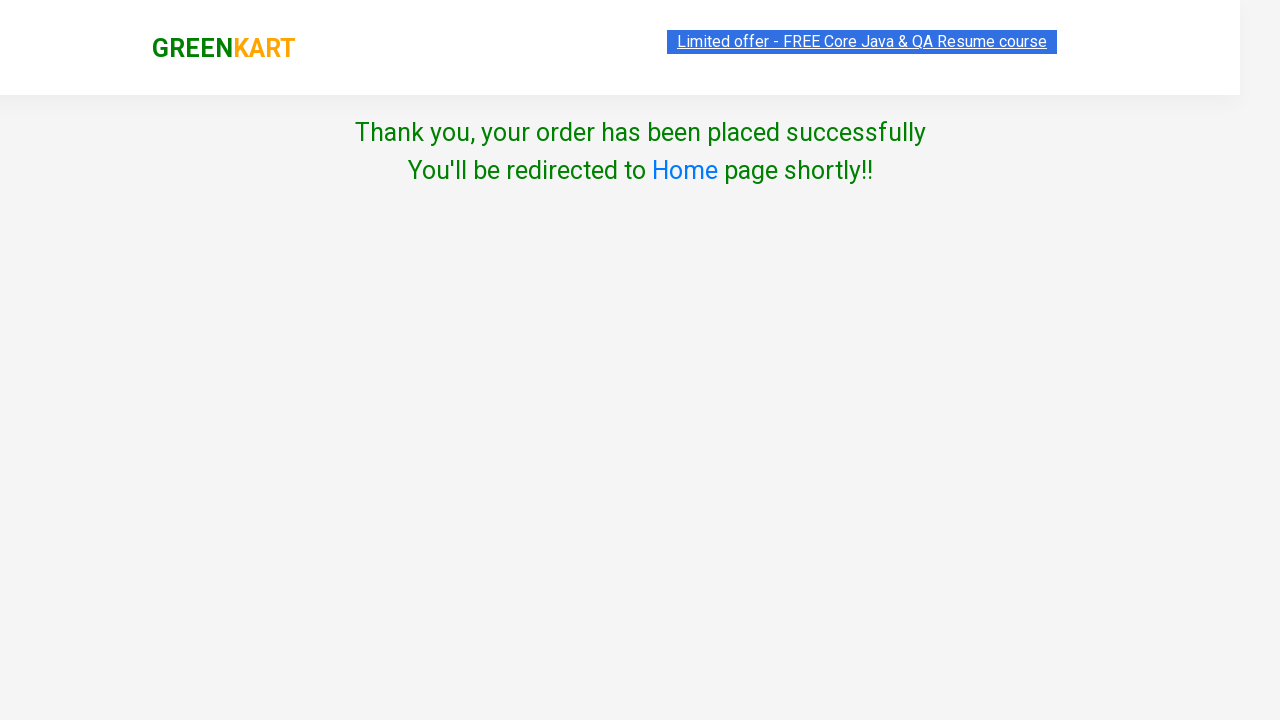

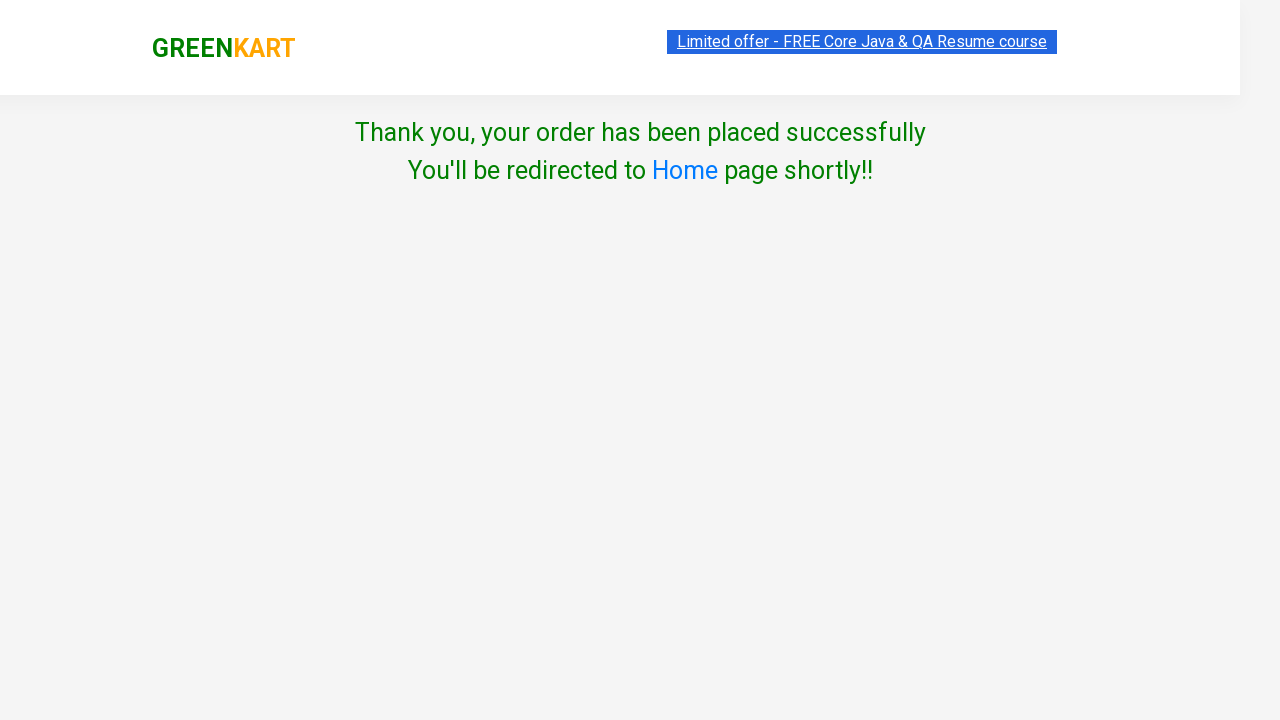